Tests that new todo items are appended to the bottom of the list by creating 3 items

Starting URL: https://demo.playwright.dev/todomvc

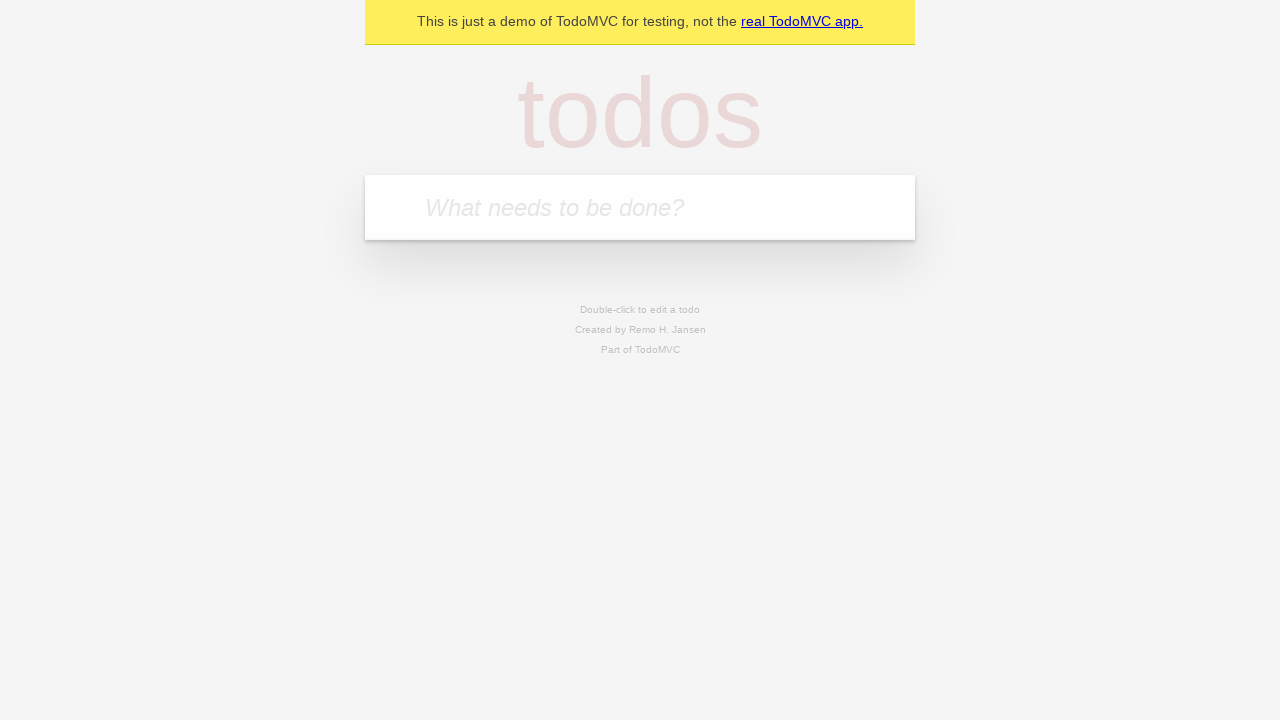

Located the todo input field
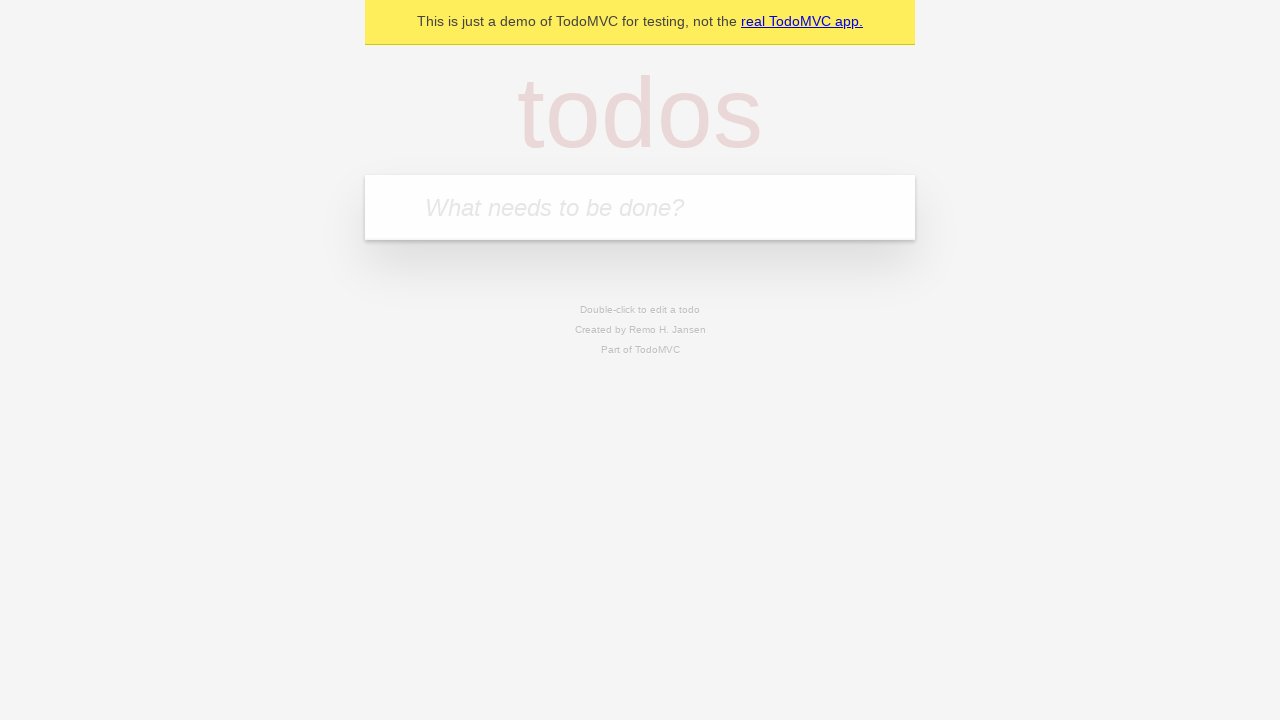

Filled input field with 'buy some cheese' on internal:attr=[placeholder="What needs to be done?"i]
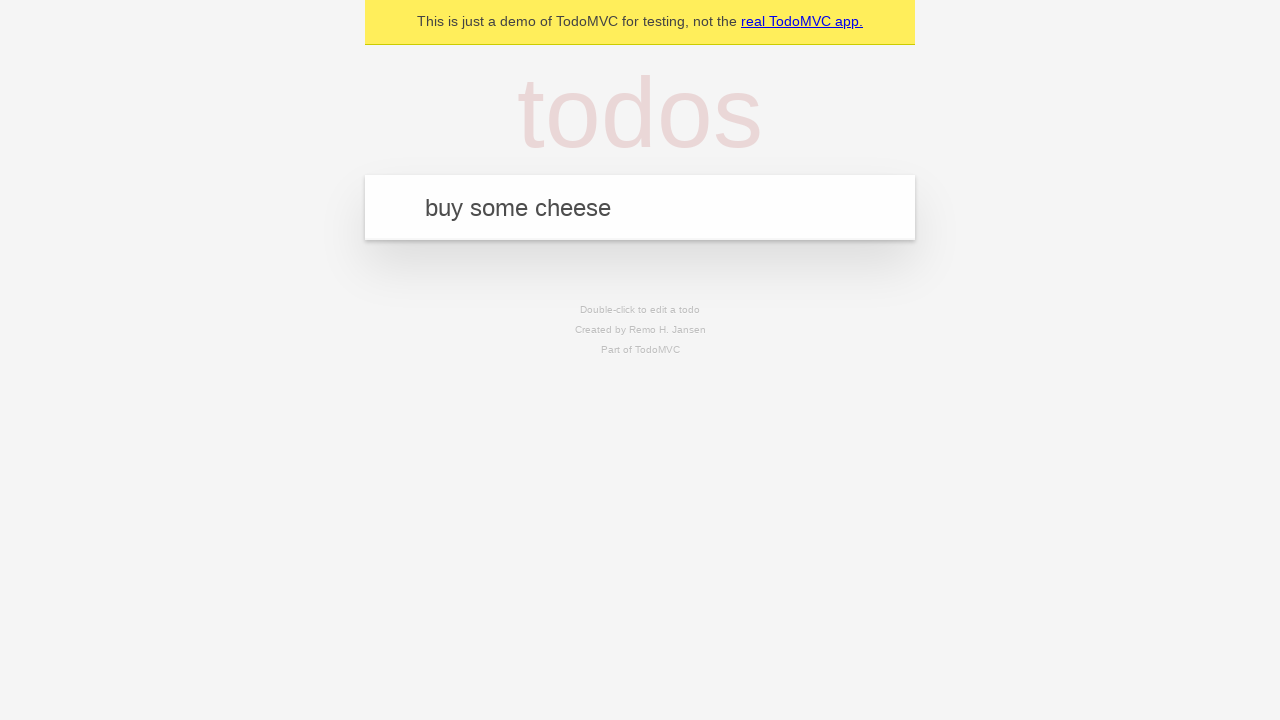

Pressed Enter to create first todo item on internal:attr=[placeholder="What needs to be done?"i]
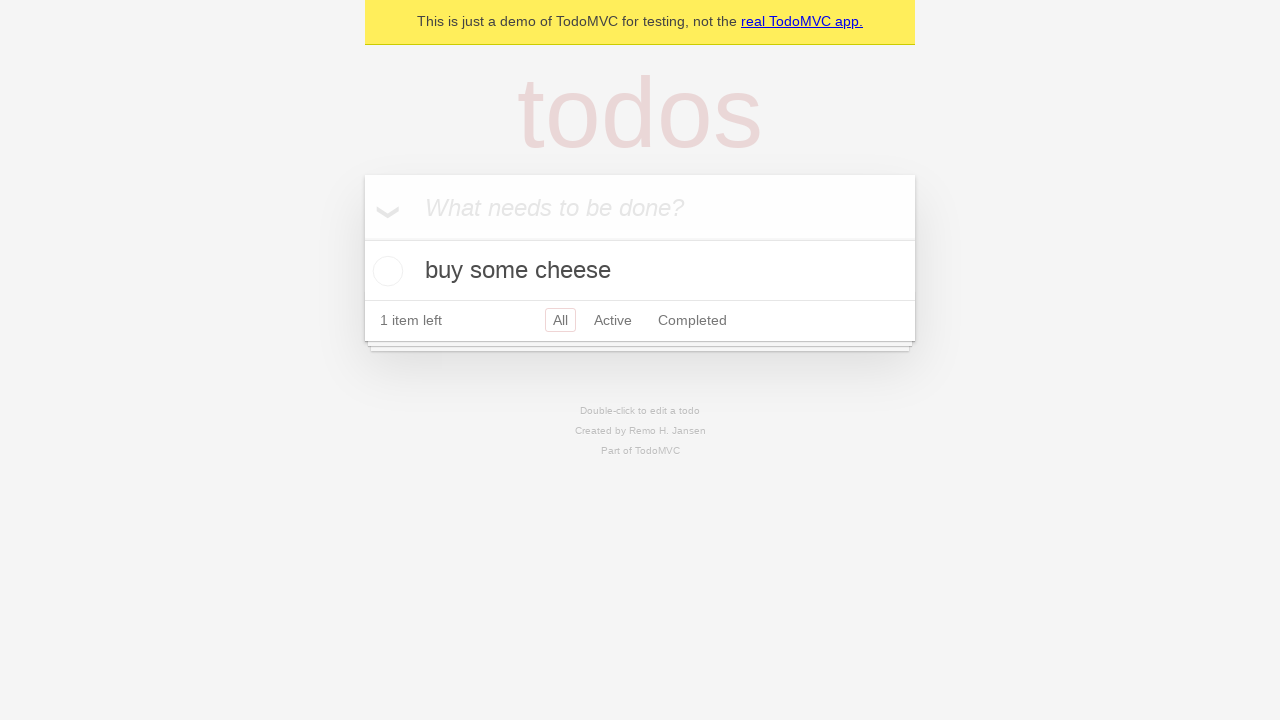

Filled input field with 'feed the cat' on internal:attr=[placeholder="What needs to be done?"i]
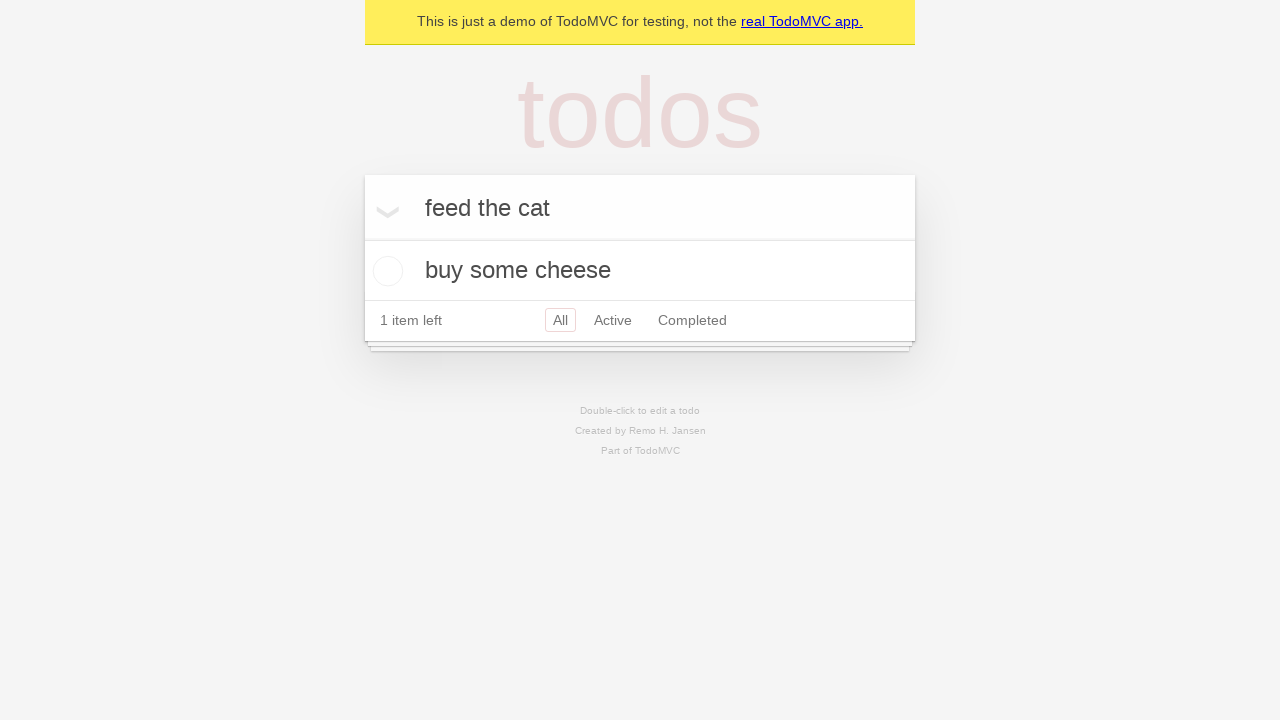

Pressed Enter to create second todo item on internal:attr=[placeholder="What needs to be done?"i]
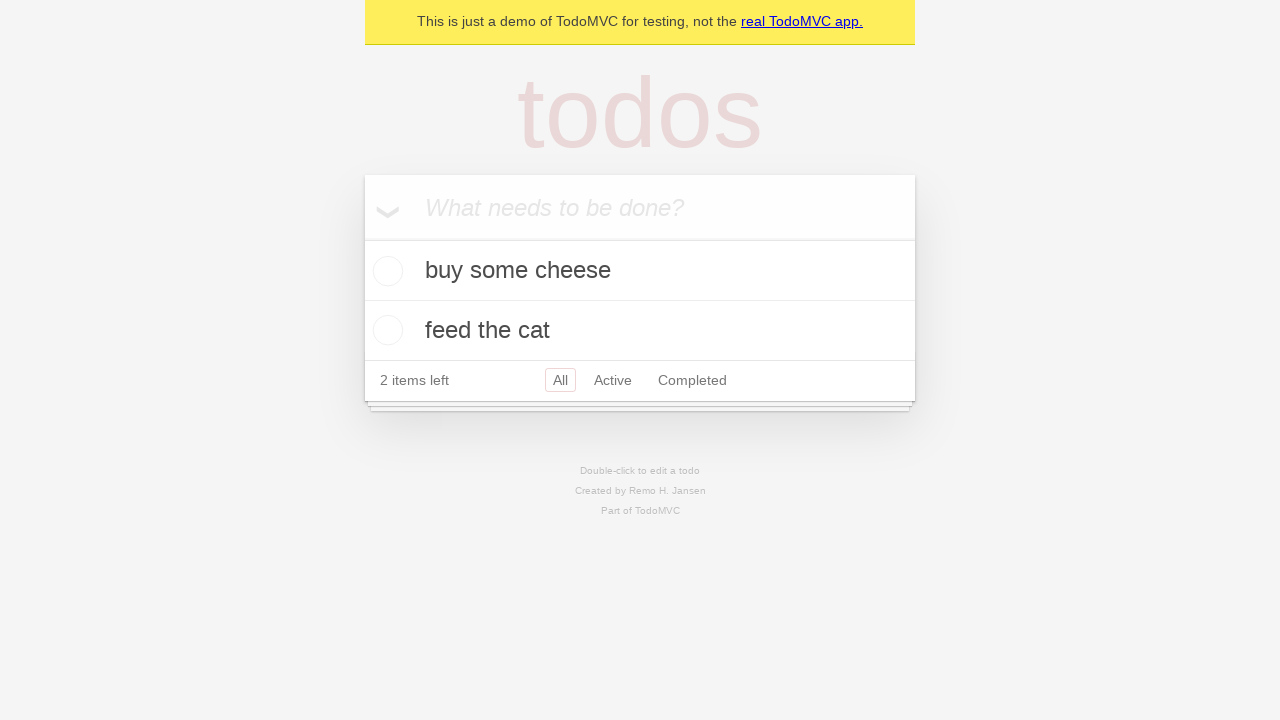

Filled input field with 'book a doctors appointment' on internal:attr=[placeholder="What needs to be done?"i]
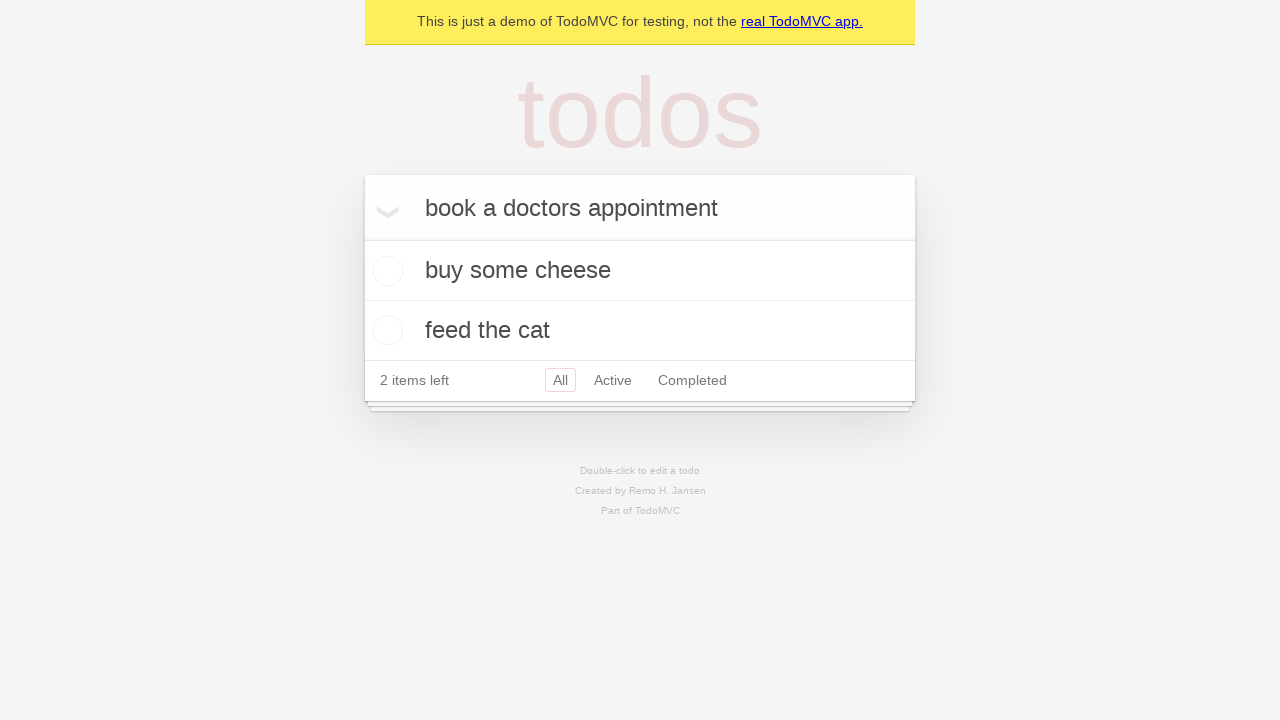

Pressed Enter to create third todo item on internal:attr=[placeholder="What needs to be done?"i]
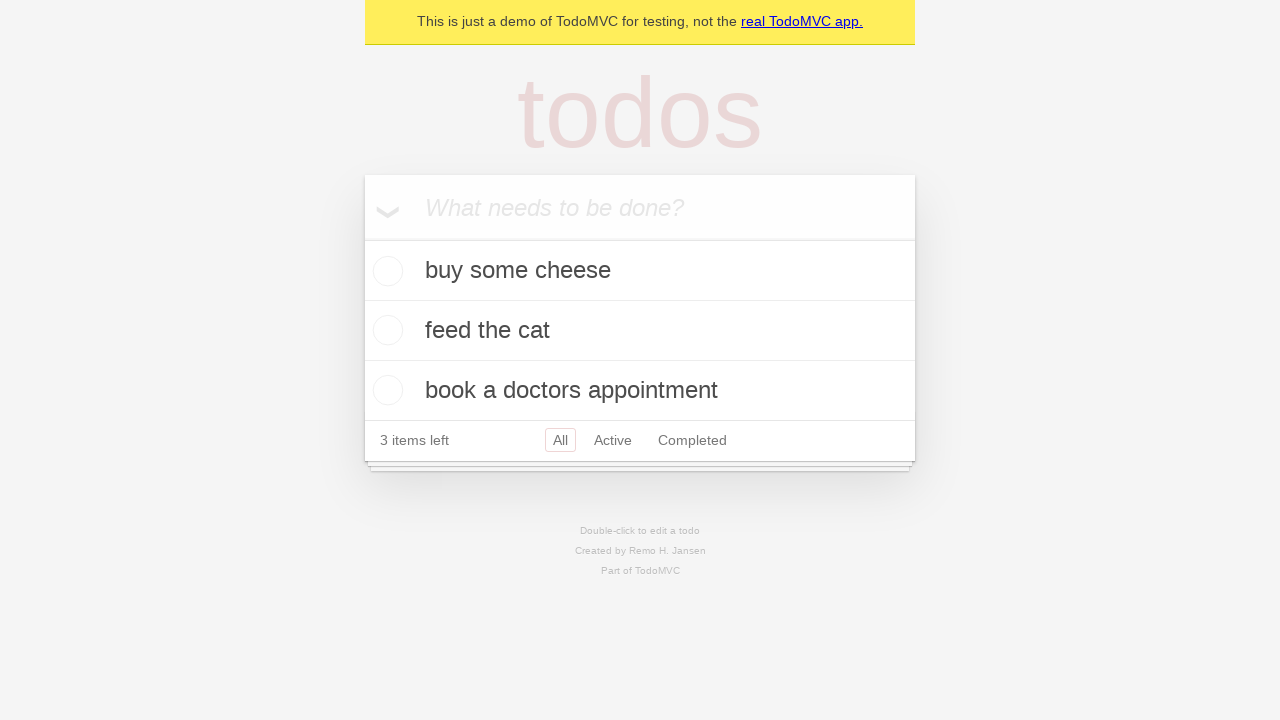

Todo count element loaded, all 3 items created
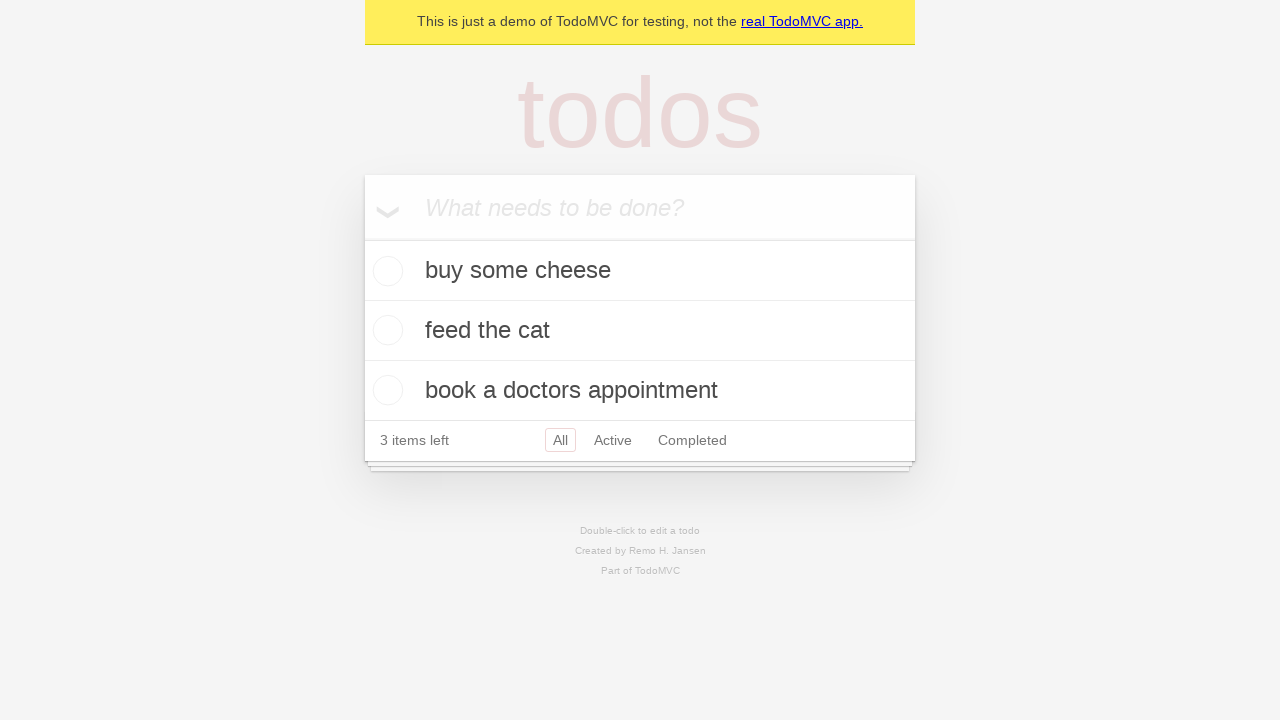

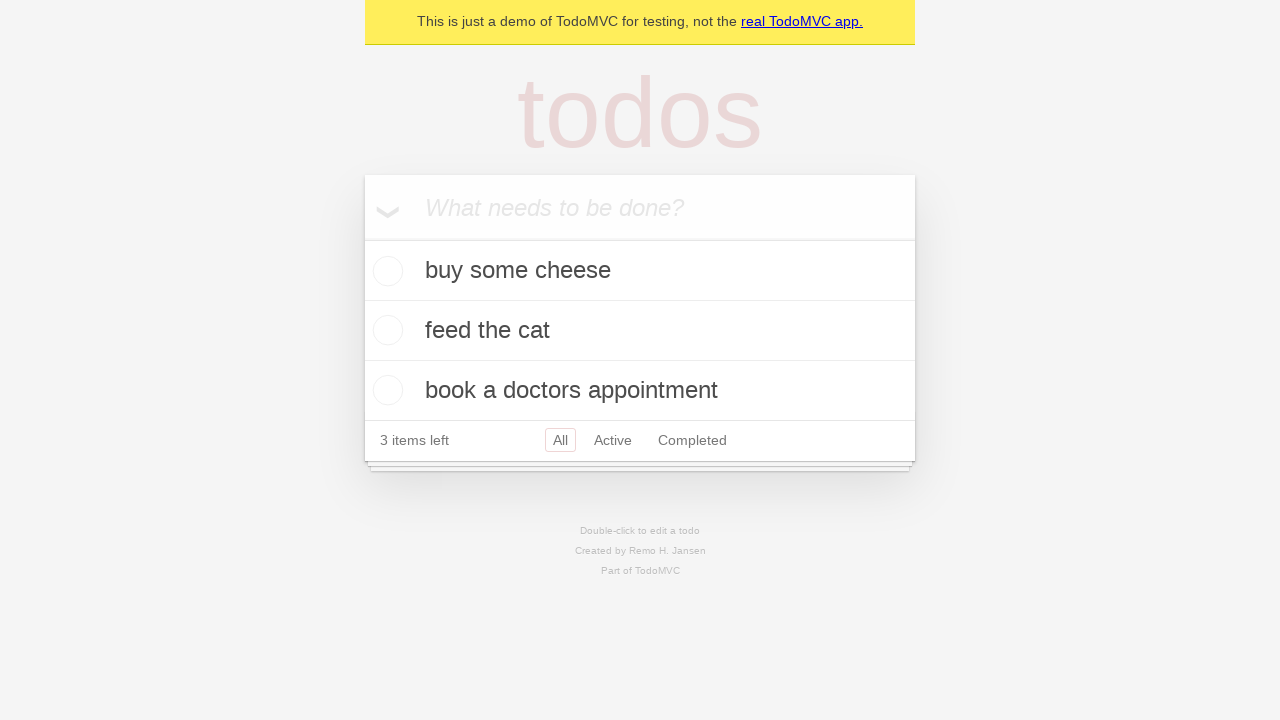